Tests navigation to the Current Team Members page by clicking on a partial link text

Starting URL: https://www.inova.org/careers

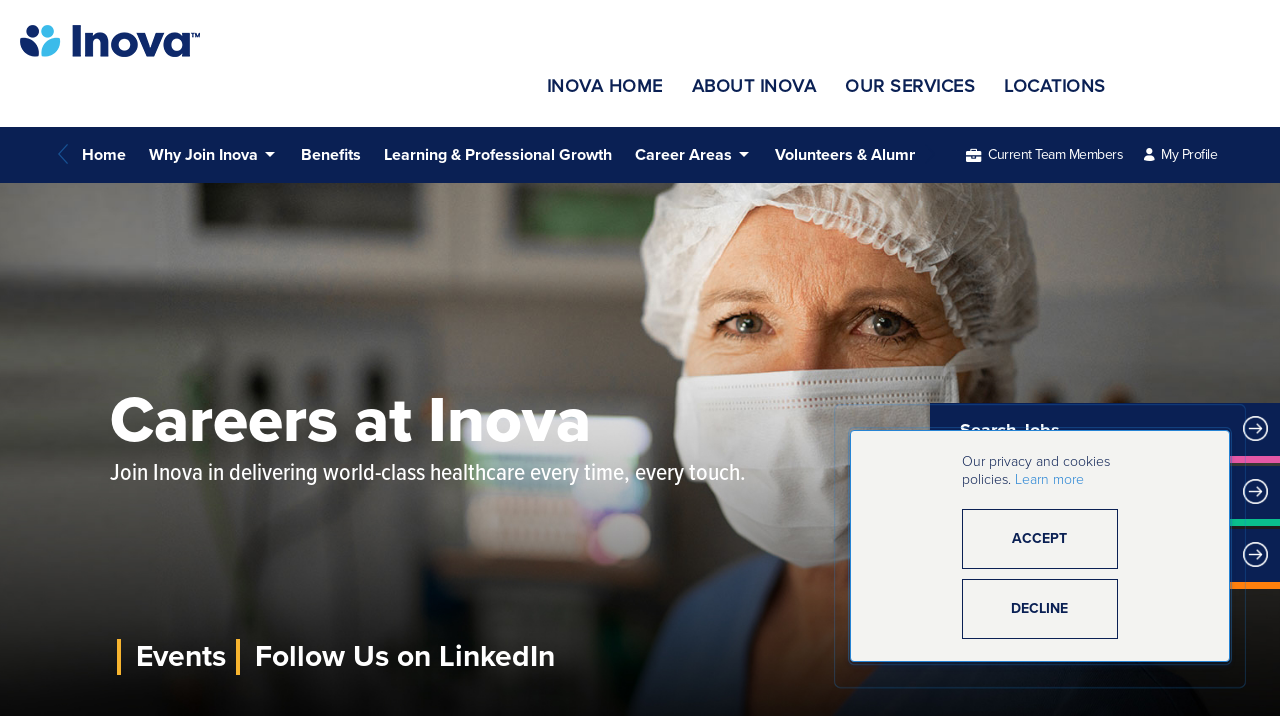

Clicked on 'Current Team' link to navigate to Current Team Members page at (1056, 155) on text=Current Team
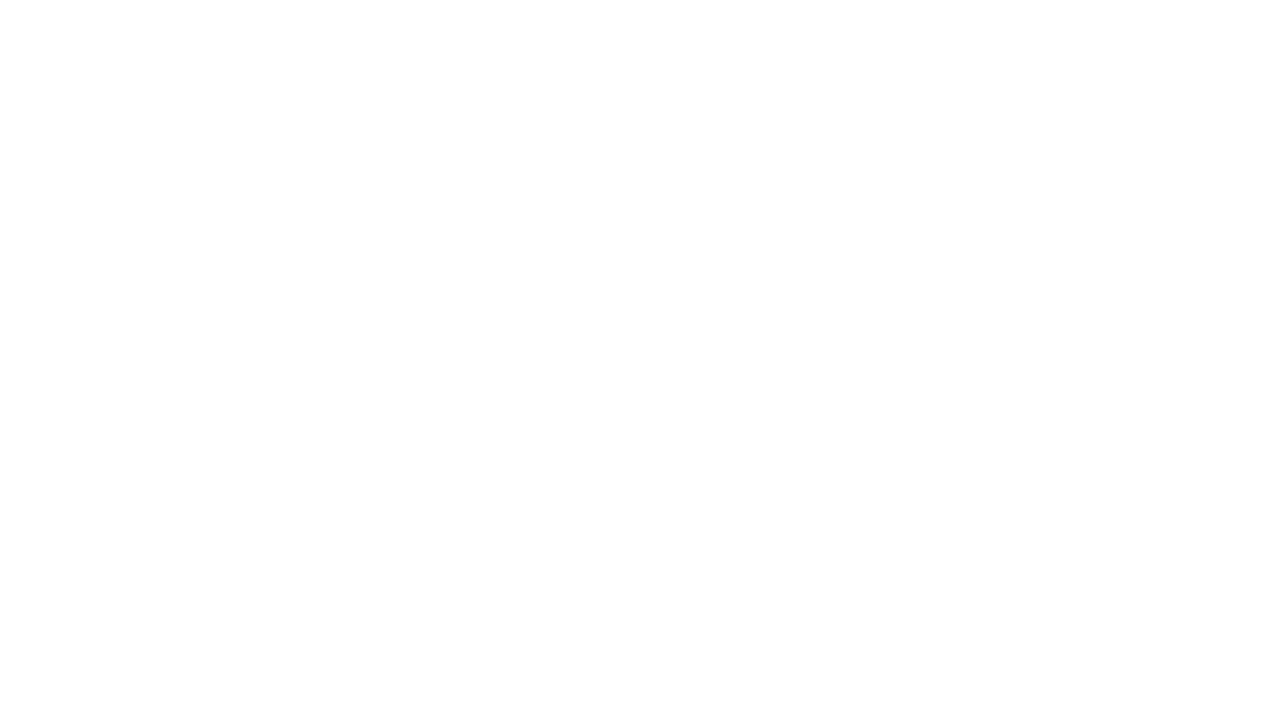

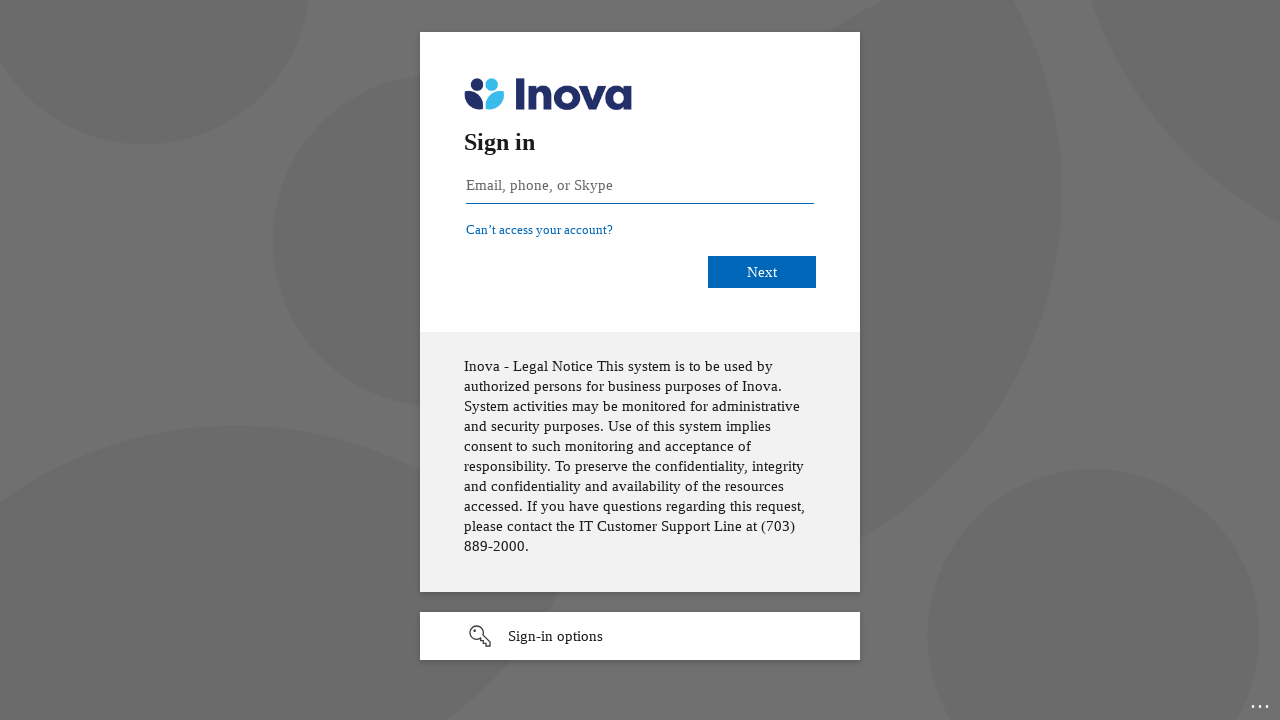